Tests submitting the login form using the Enter key instead of clicking the button

Starting URL: https://codility-frontend-prod.s3.amazonaws.com/media/task_static/qa_login_page/9a83bda125cd7398f9f482a3d6d45ea4/static/attachments/reference_page.html

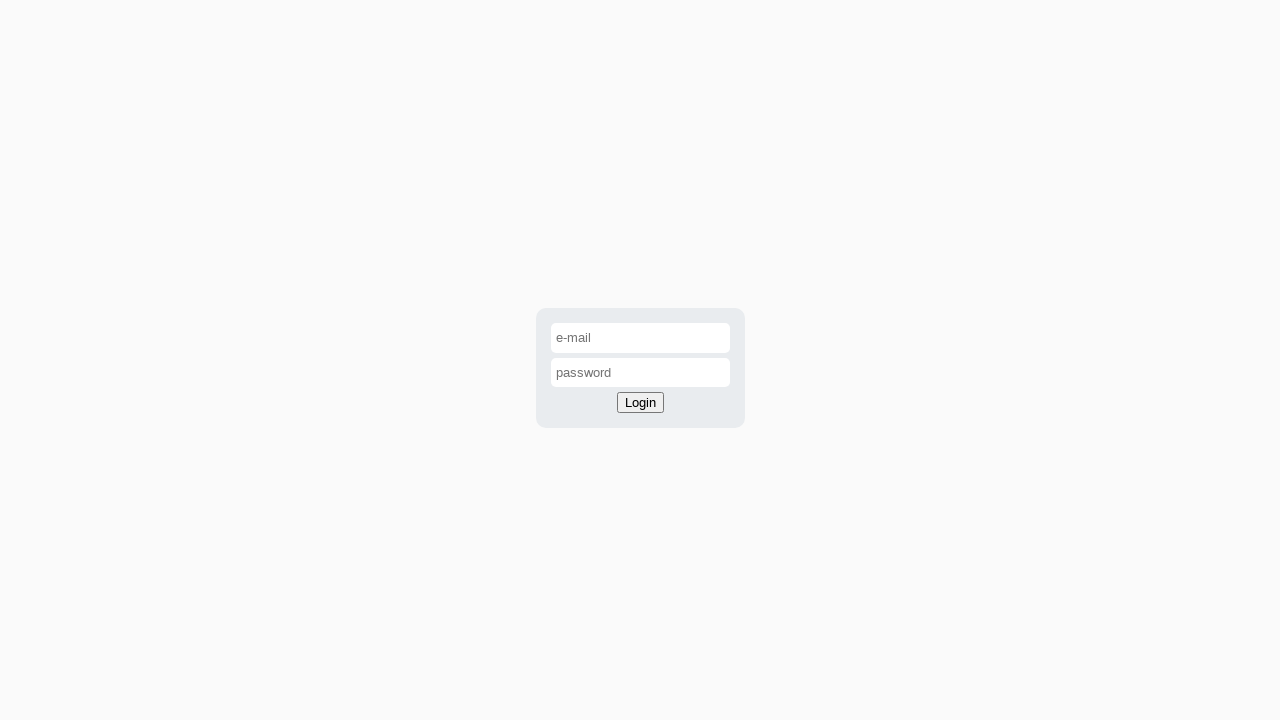

Filled email field with 'login@codility.com' on #email-input
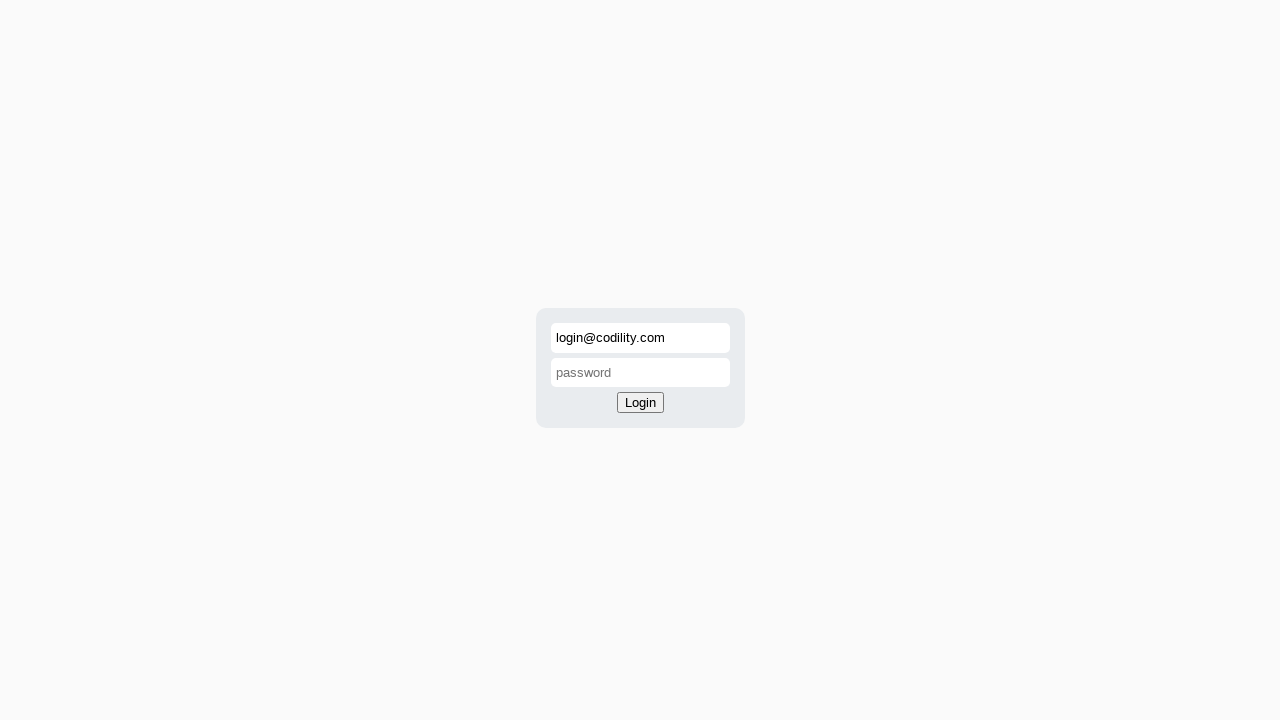

Filled password field with 'password' on #password-input
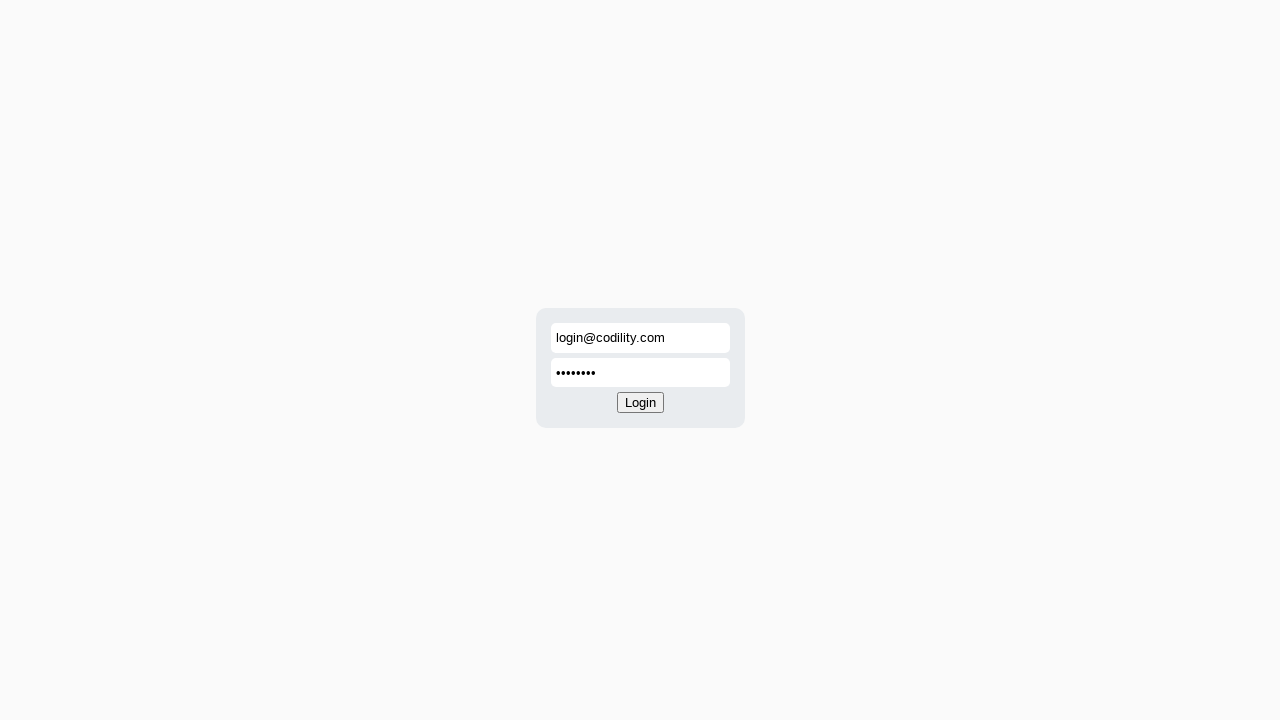

Pressed Enter key on login button to submit form on #login-button
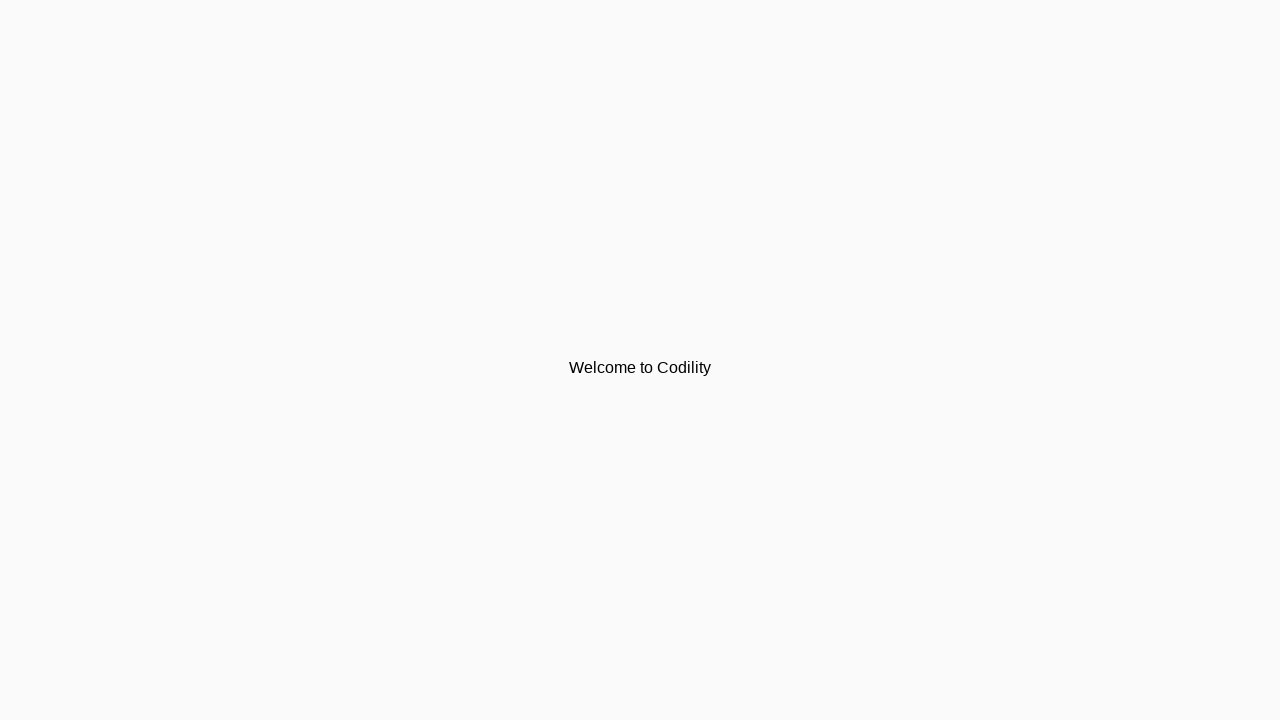

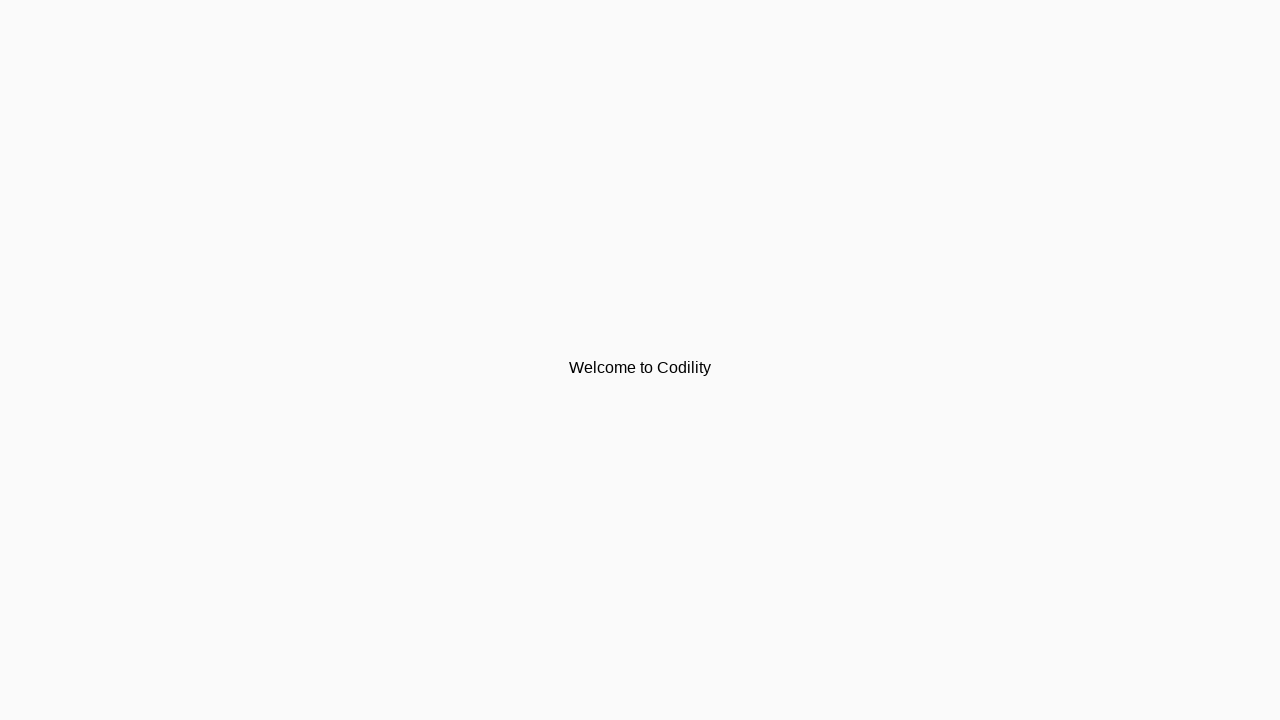